Tests registration form by filling in first name, last name, and city fields, then submitting the form and verifying success message

Starting URL: http://suninjuly.github.io/registration1.html

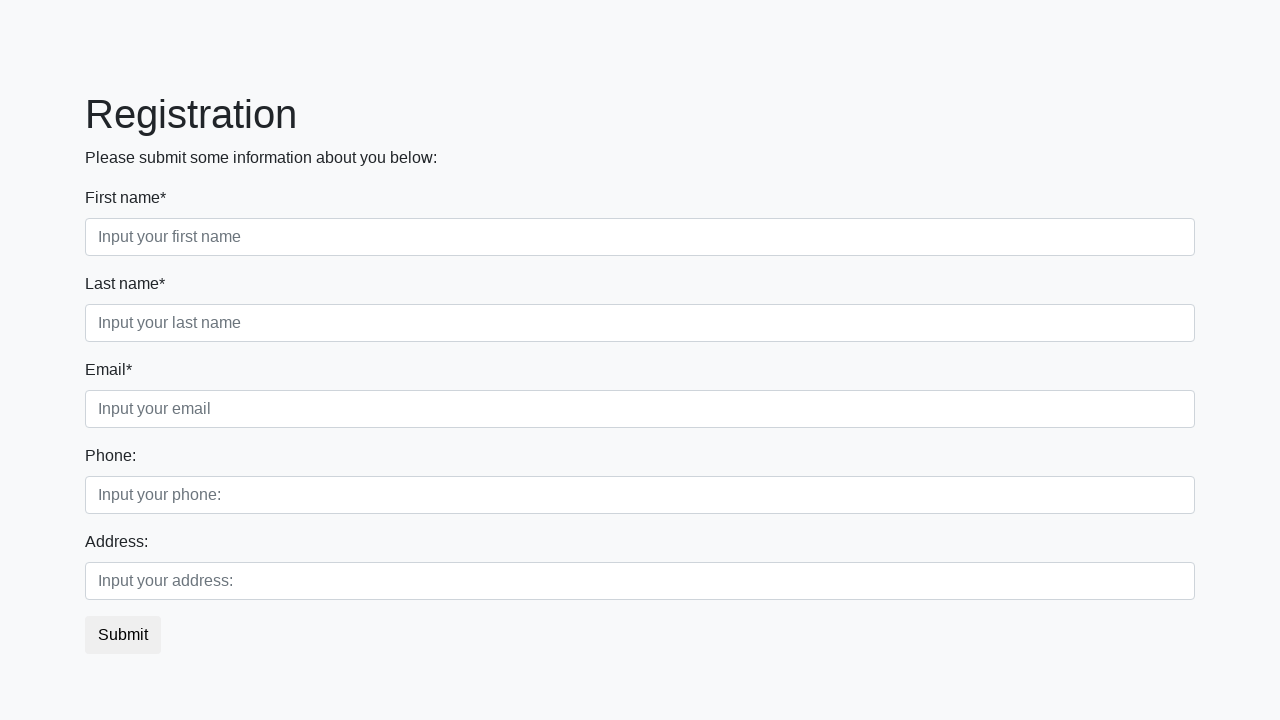

Navigated to registration form page
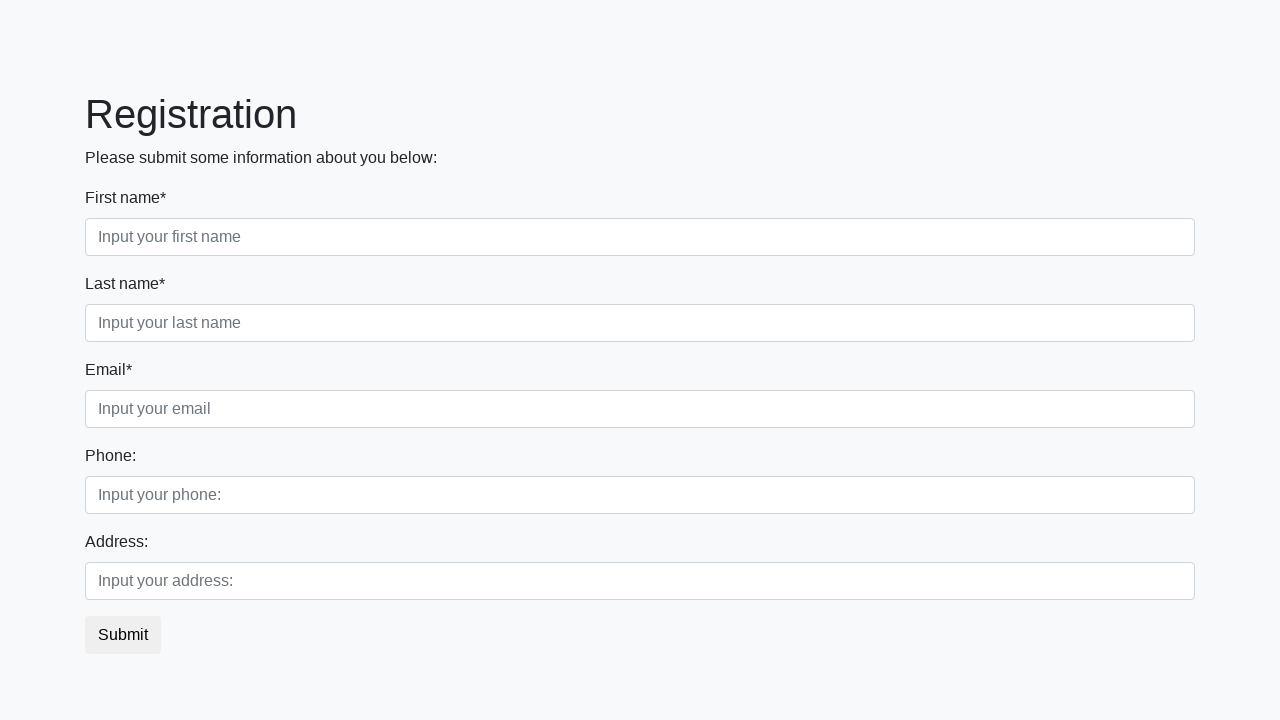

Filled first name field with 'Ivan' on //div[contains(@class, 'first_block')]/div[contains(@class, 'first_class')]/inpu
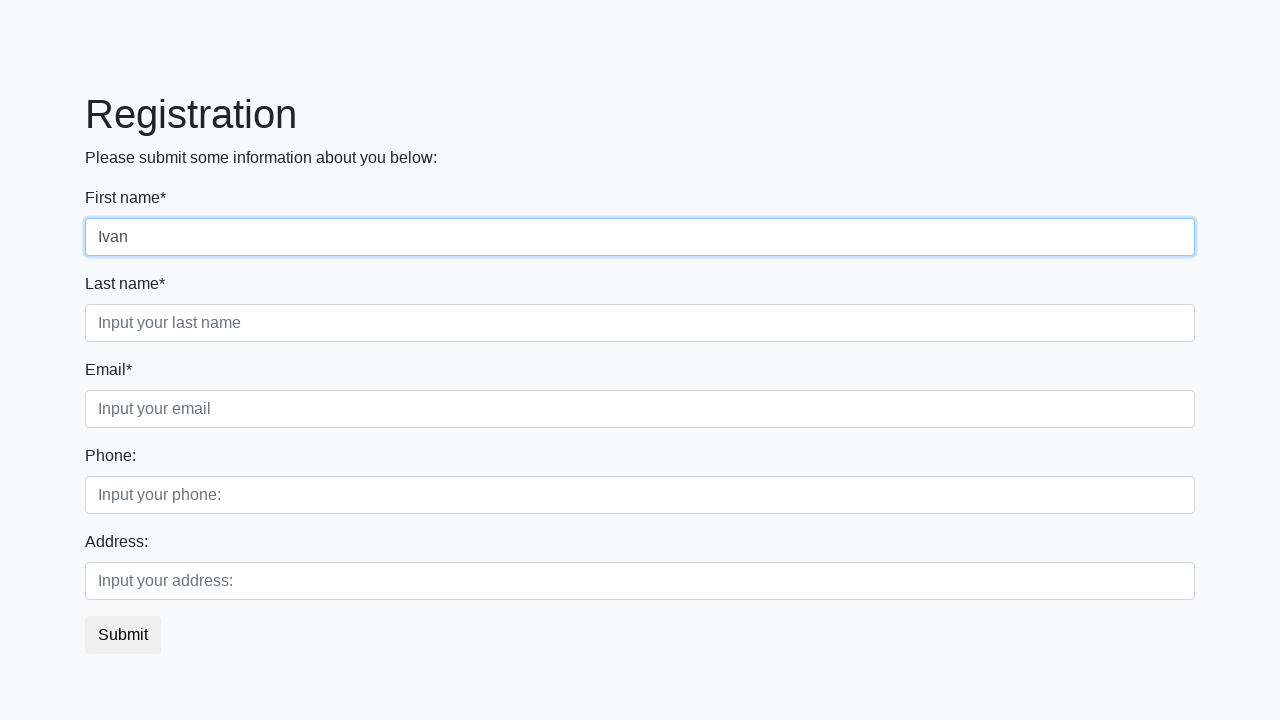

Filled last name field with 'Petrov' on //div[contains(@class, 'first_block')]/div[contains(@class, 'second_class')]/inp
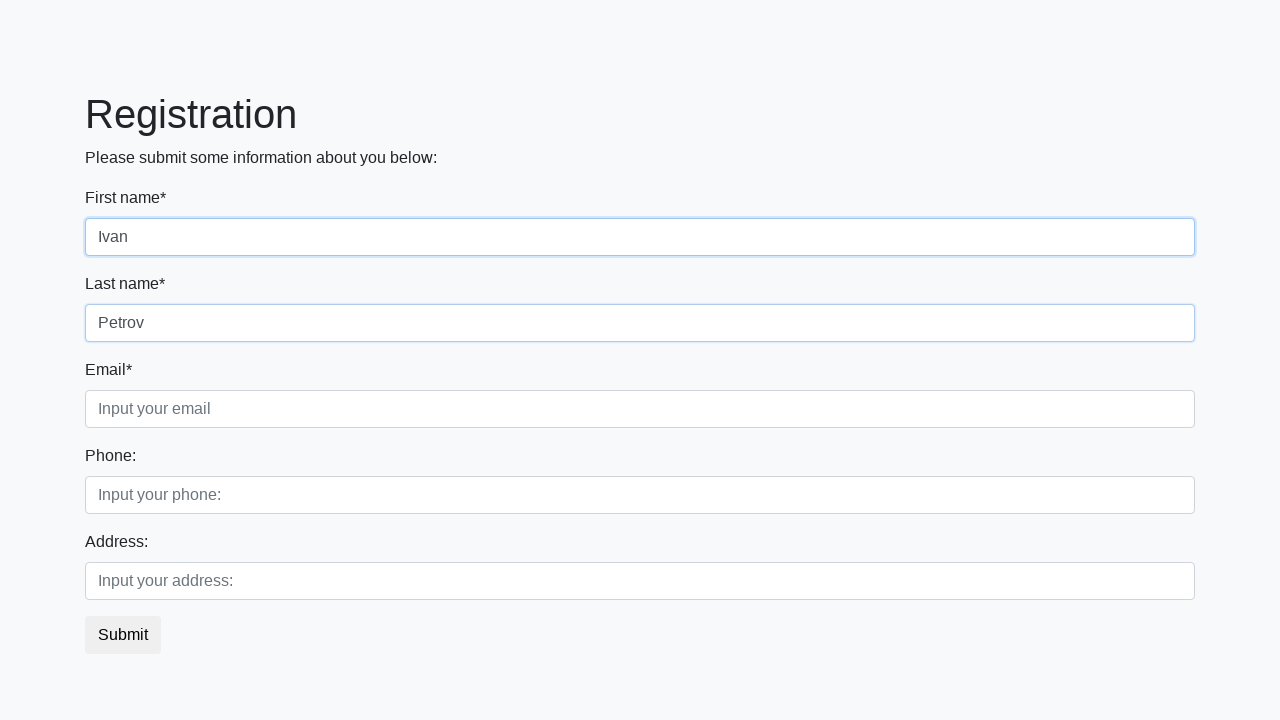

Filled city field with 'Smolensk' on //div[contains(@class, 'first_block')]/div[contains(@class, 'third_class')]/inpu
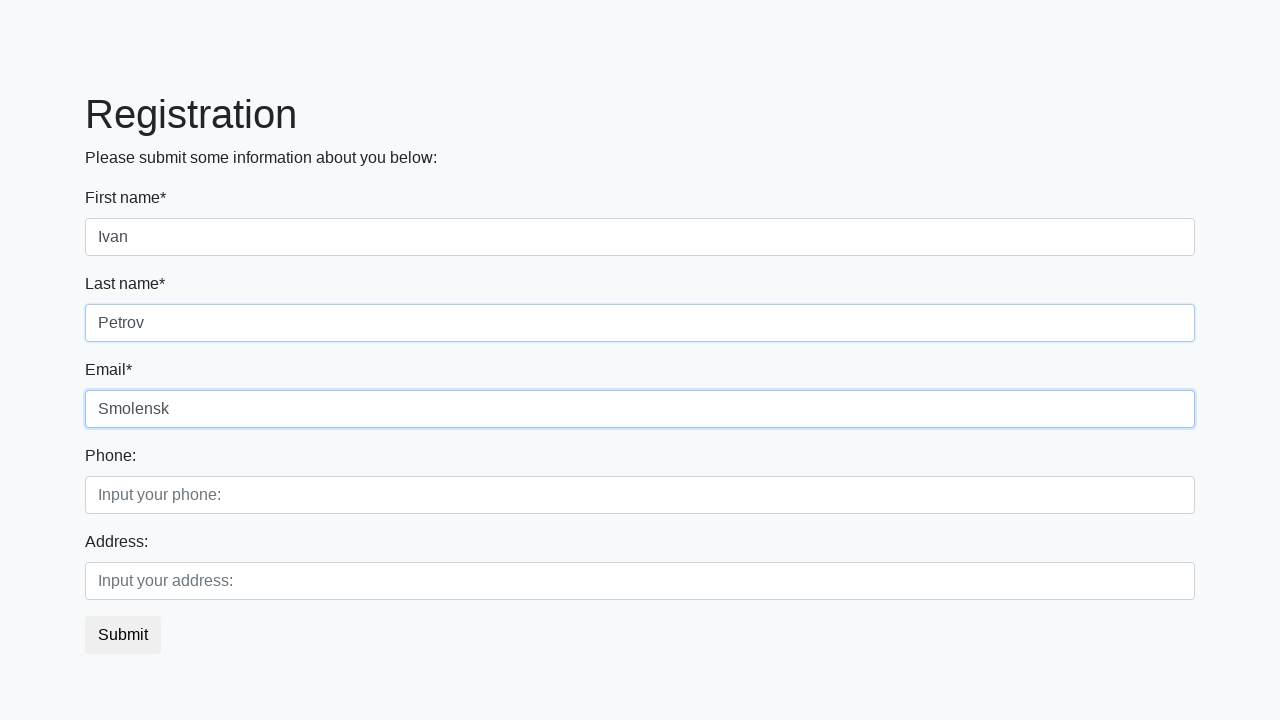

Clicked submit button to register at (123, 635) on button.btn
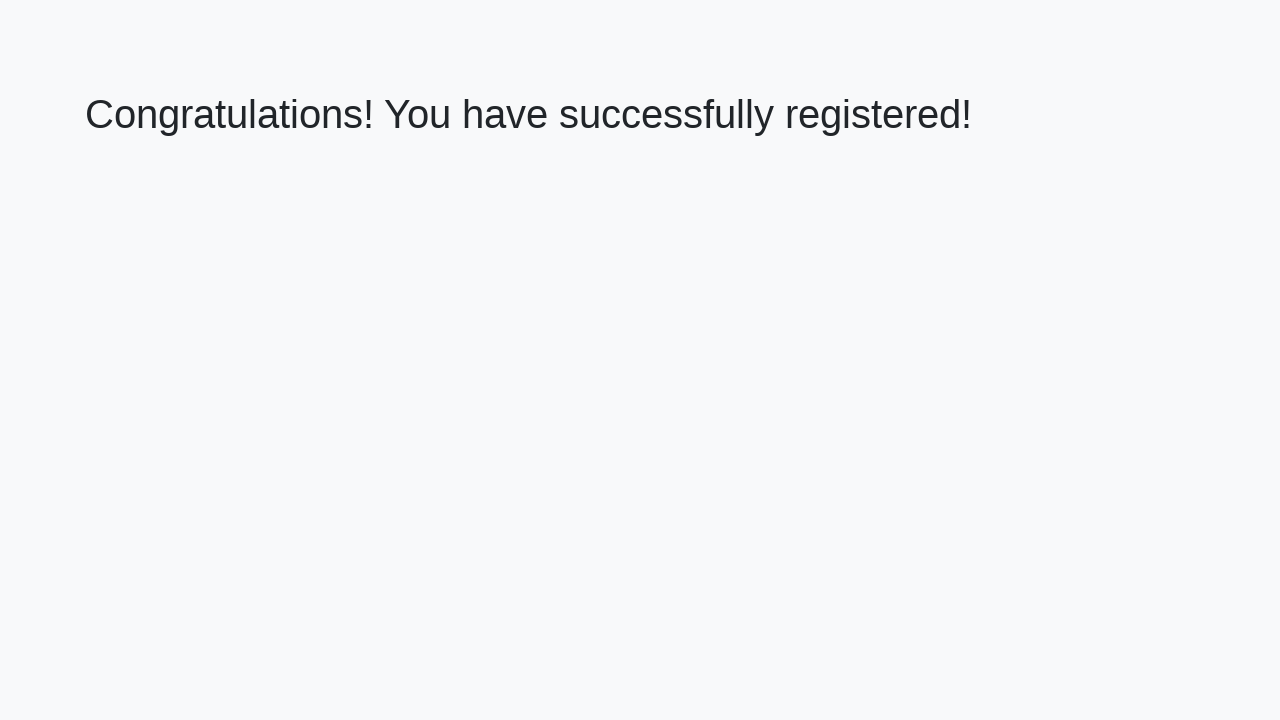

Success message appeared
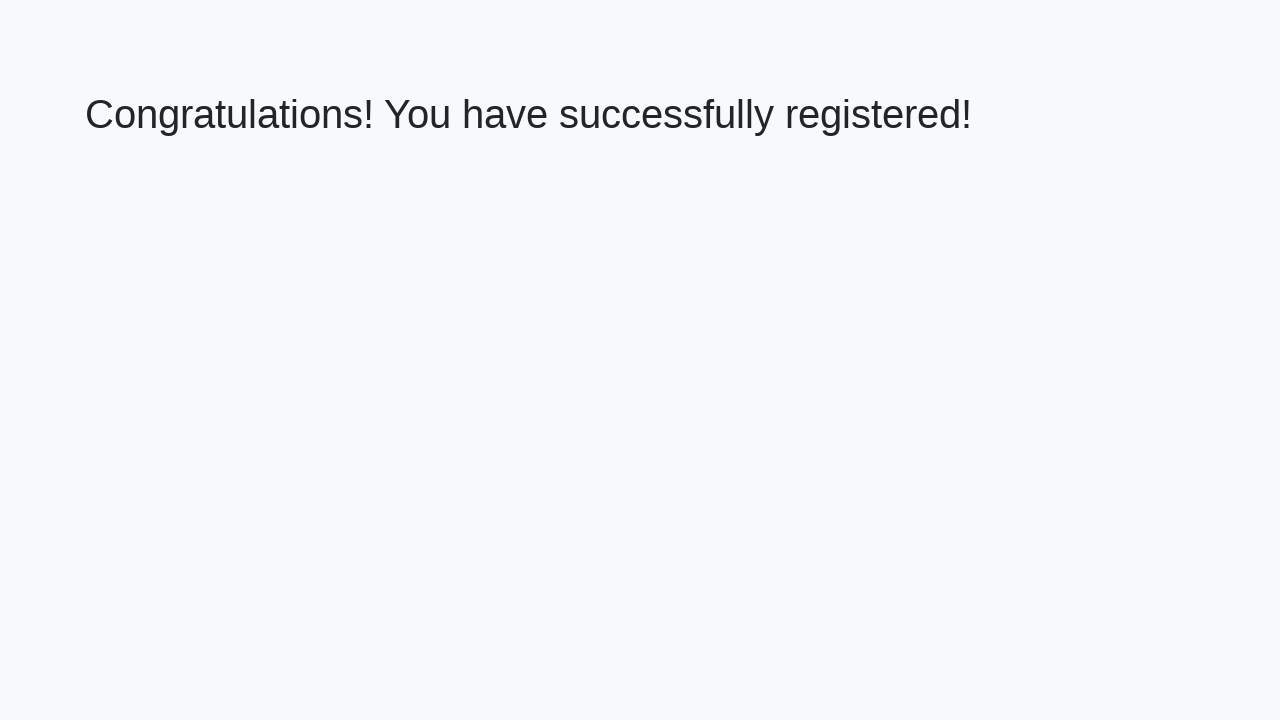

Retrieved success message text: 'Congratulations! You have successfully registered!'
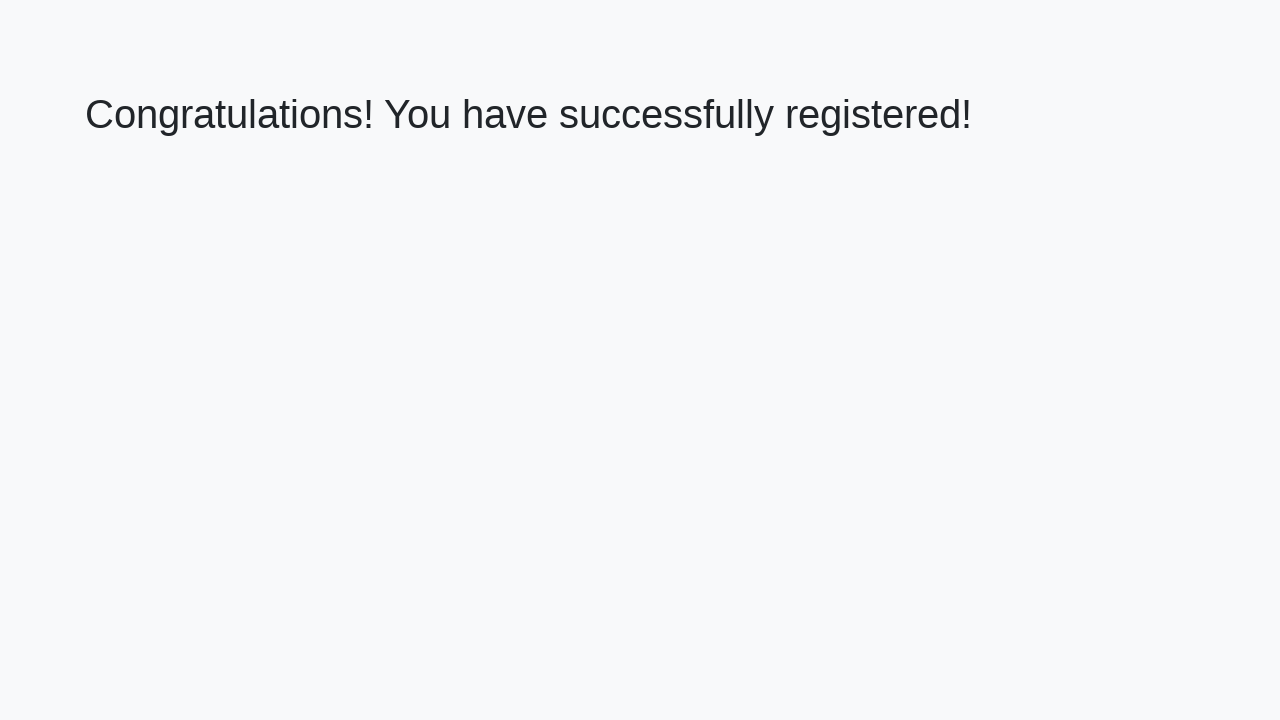

Verified success message matches expected text
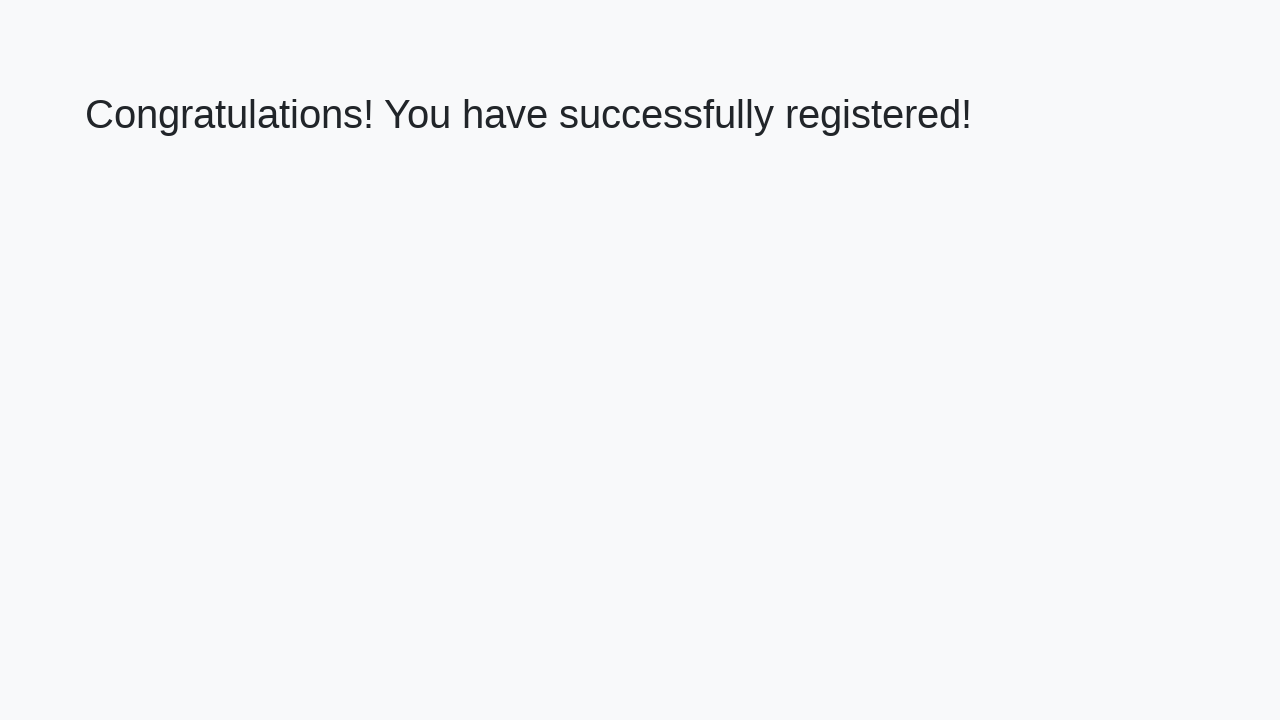

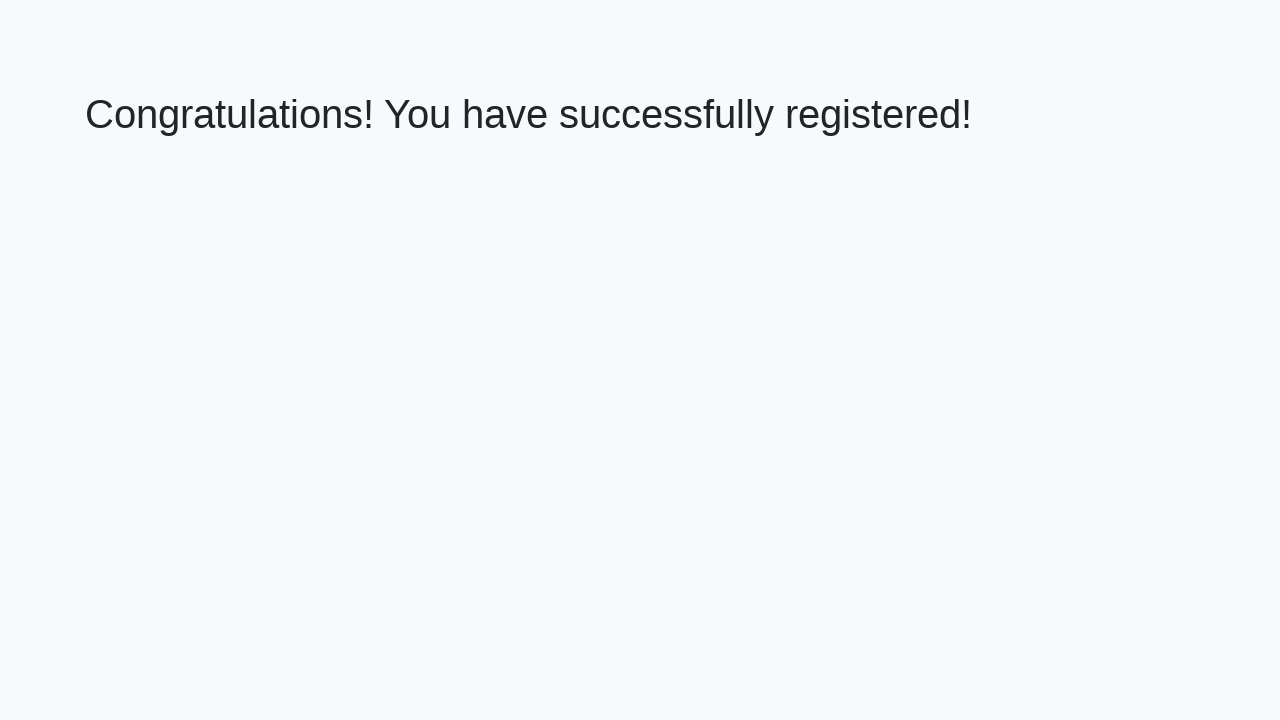